Clicks on the Next button to navigate to the next page on W3Schools

Starting URL: https://www.w3schools.com/java/default.asp

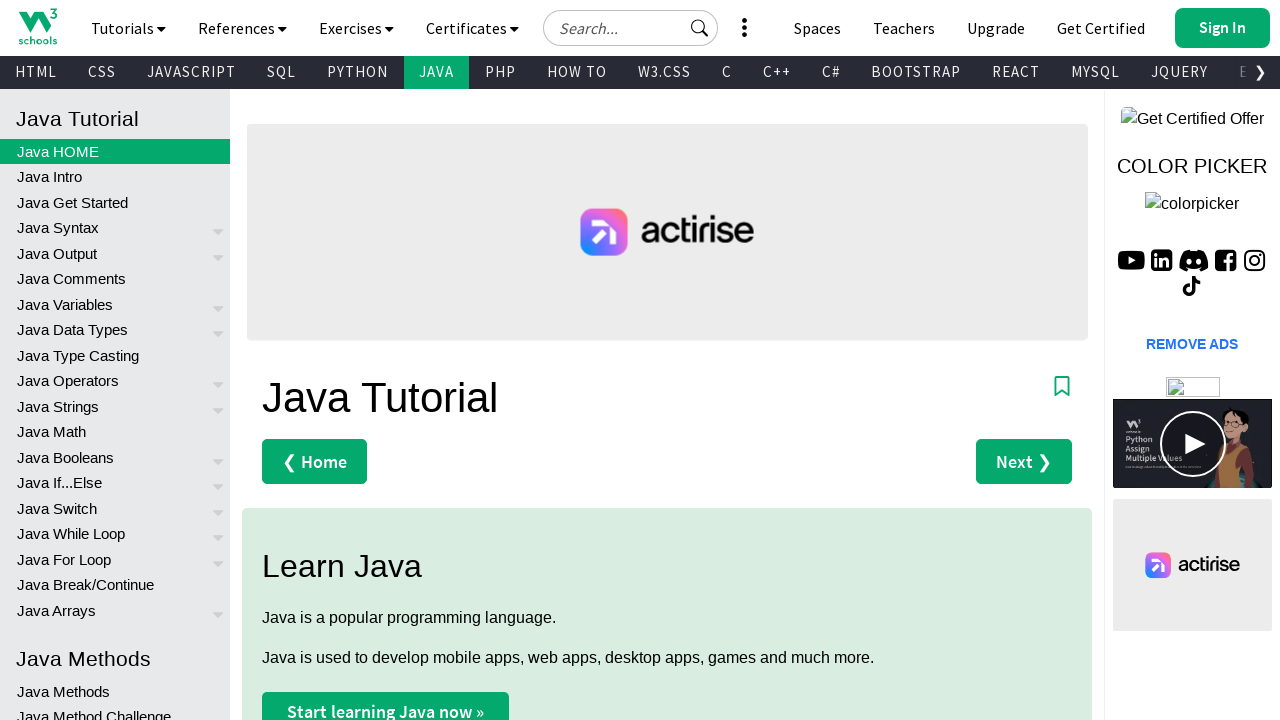

Clicked the Next button to navigate to the next page on W3Schools at (1222, 28) on .w3-right.w3-btn
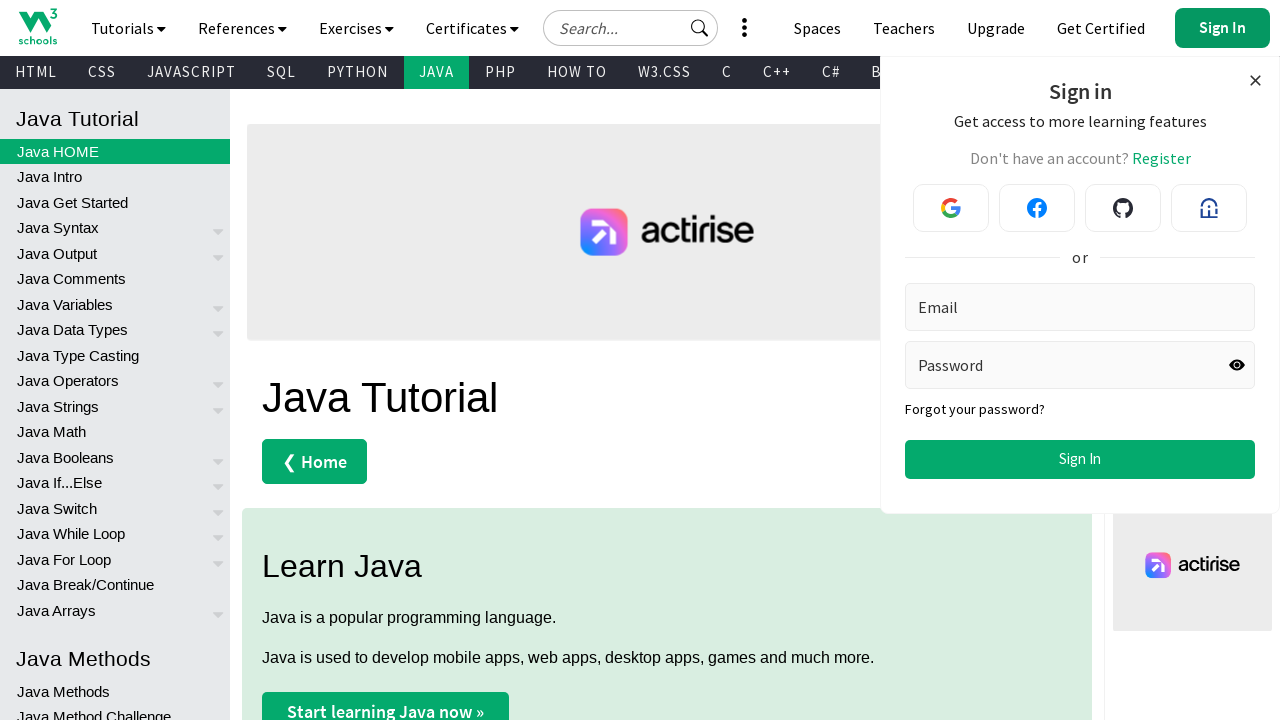

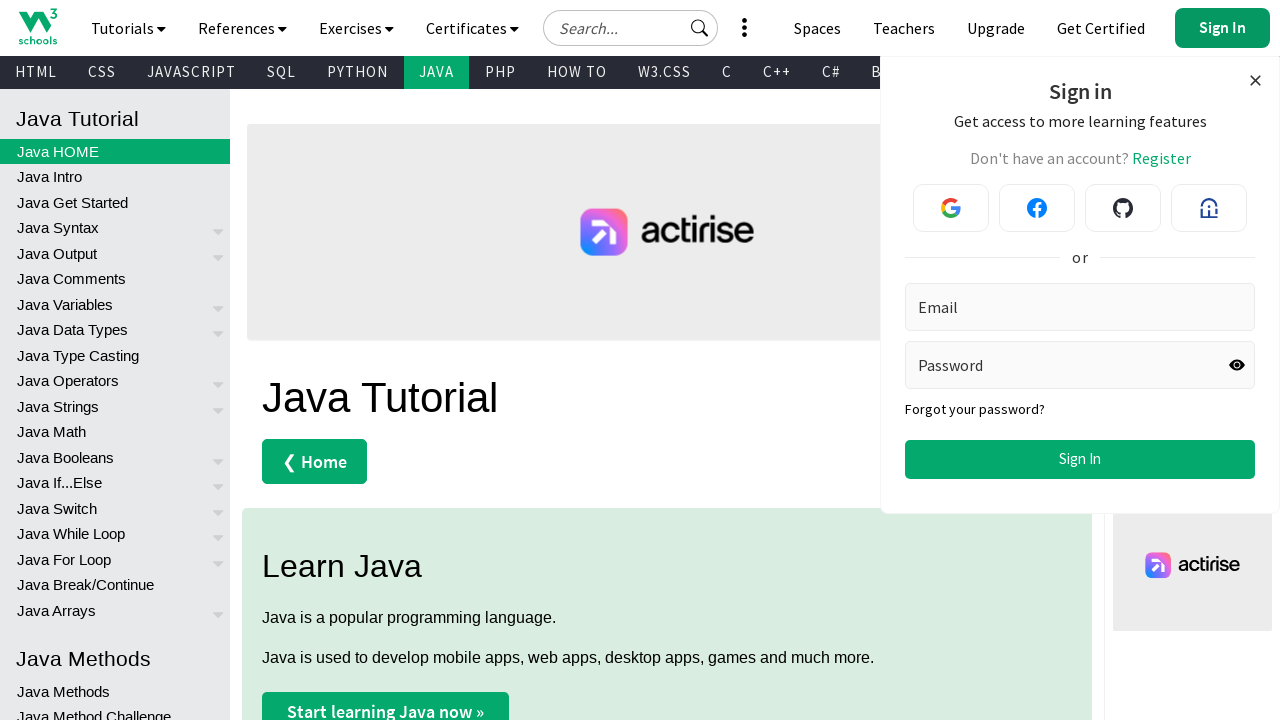